Demonstrates drag and drop action by dragging element A onto element B on a test page

Starting URL: https://crossbrowsertesting.github.io/drag-and-drop

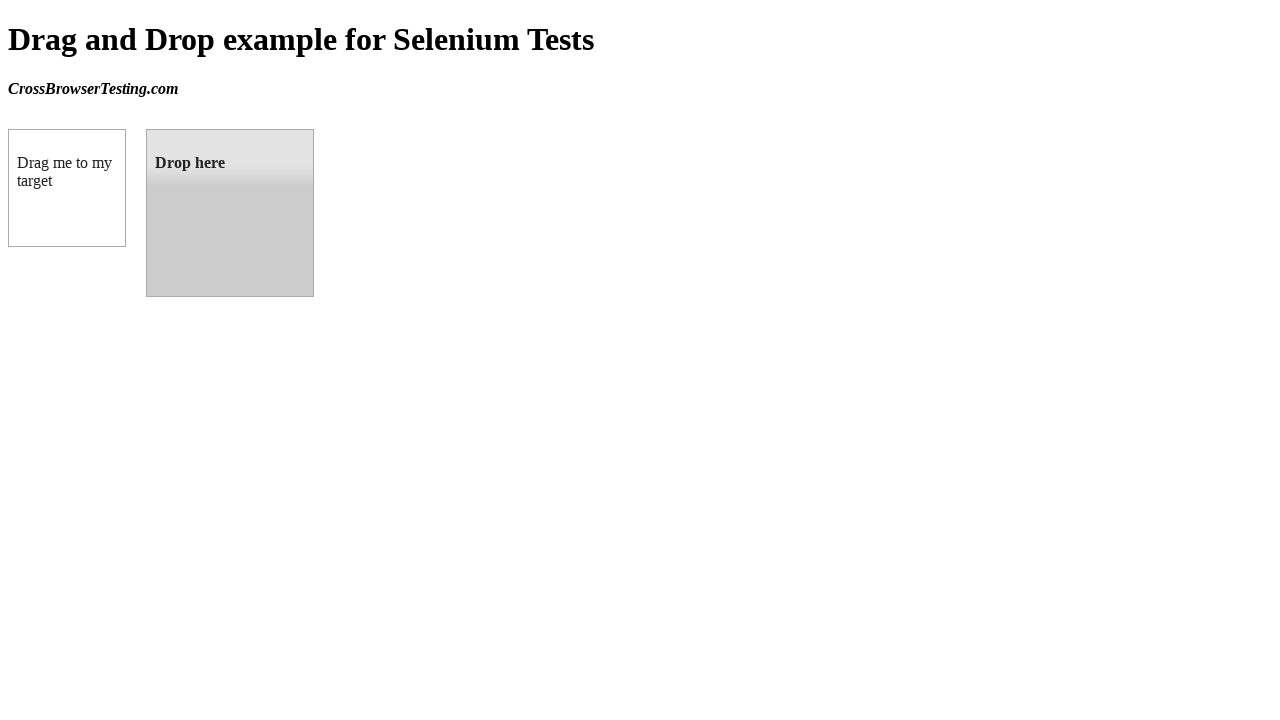

Navigated to drag and drop test page
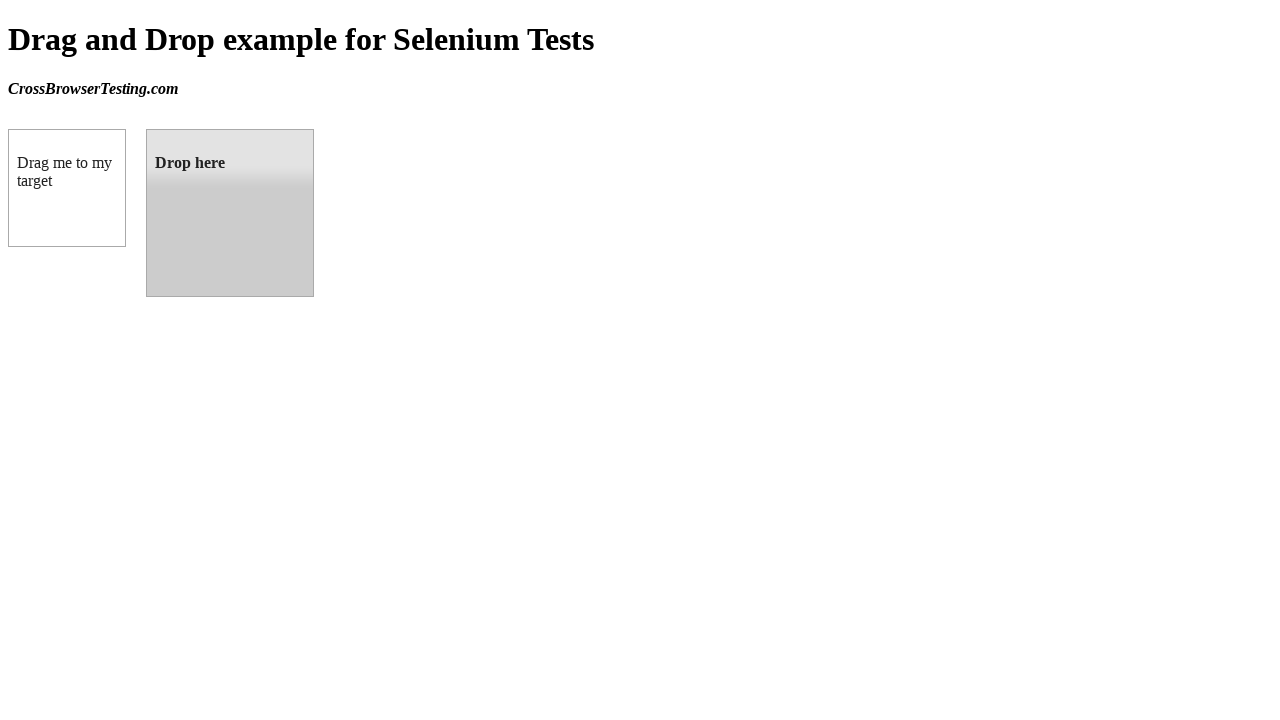

Located draggable element A
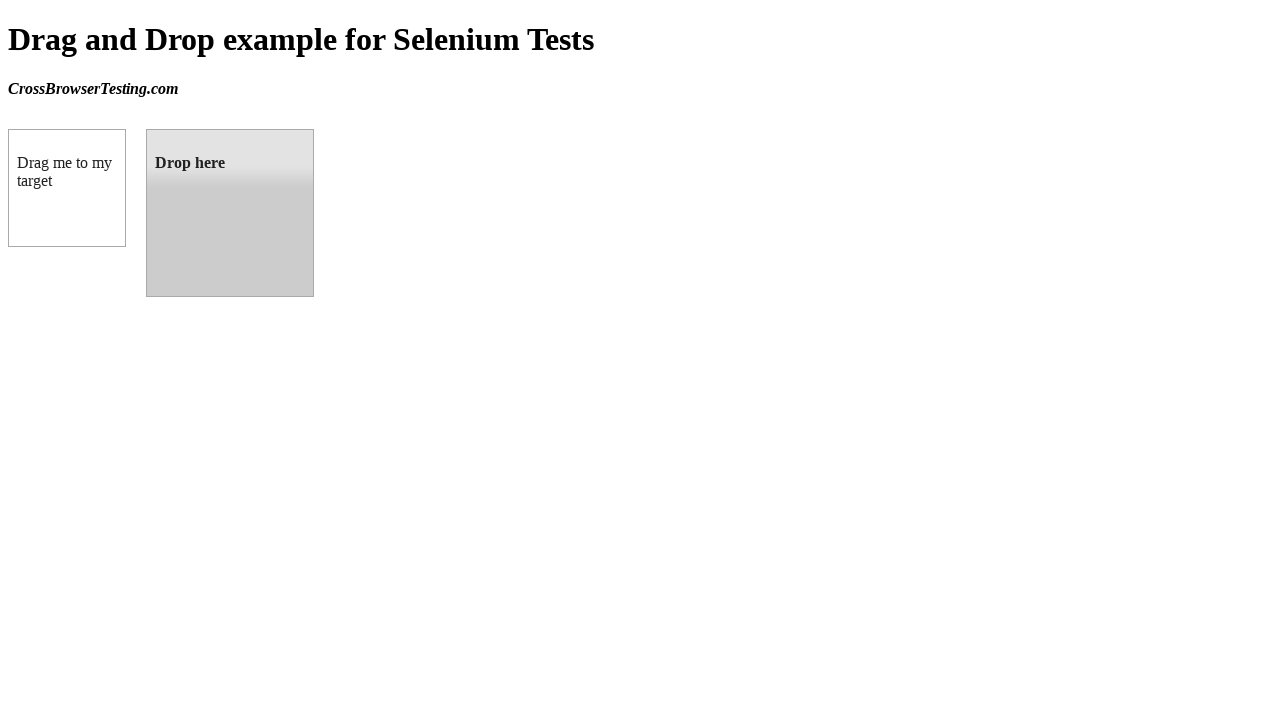

Located droppable element B
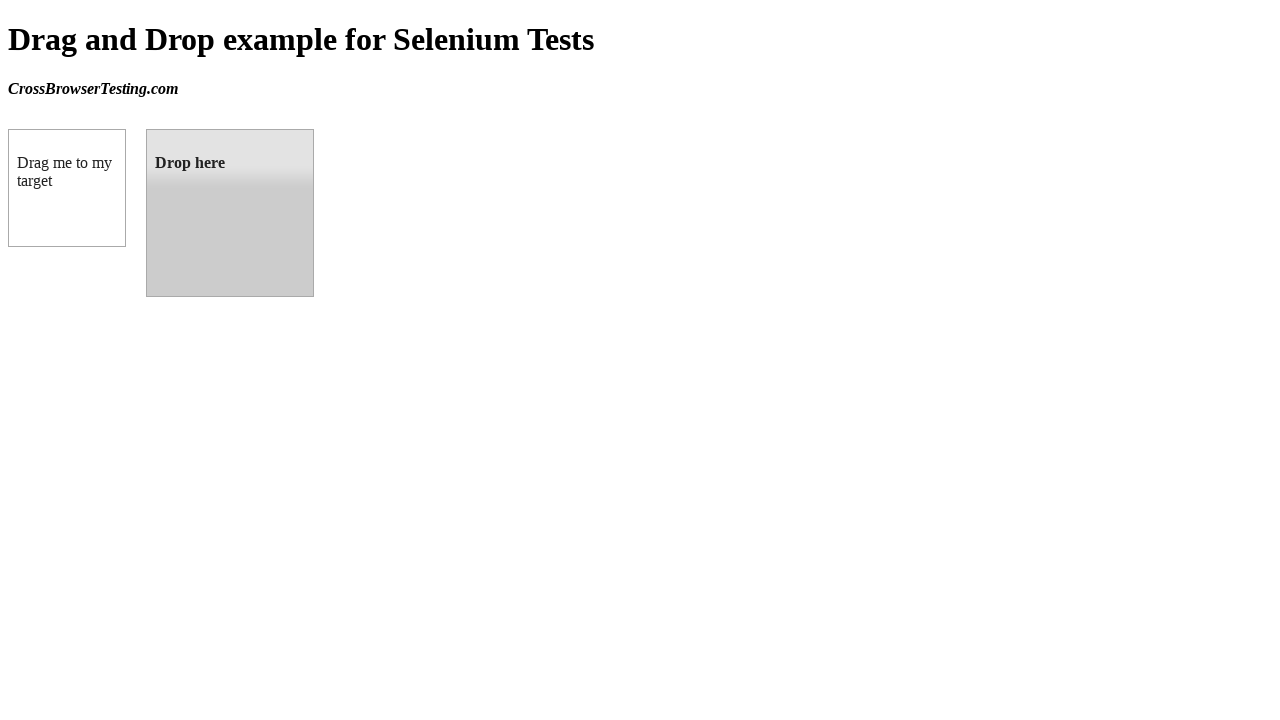

Dragged element A onto element B at (230, 213)
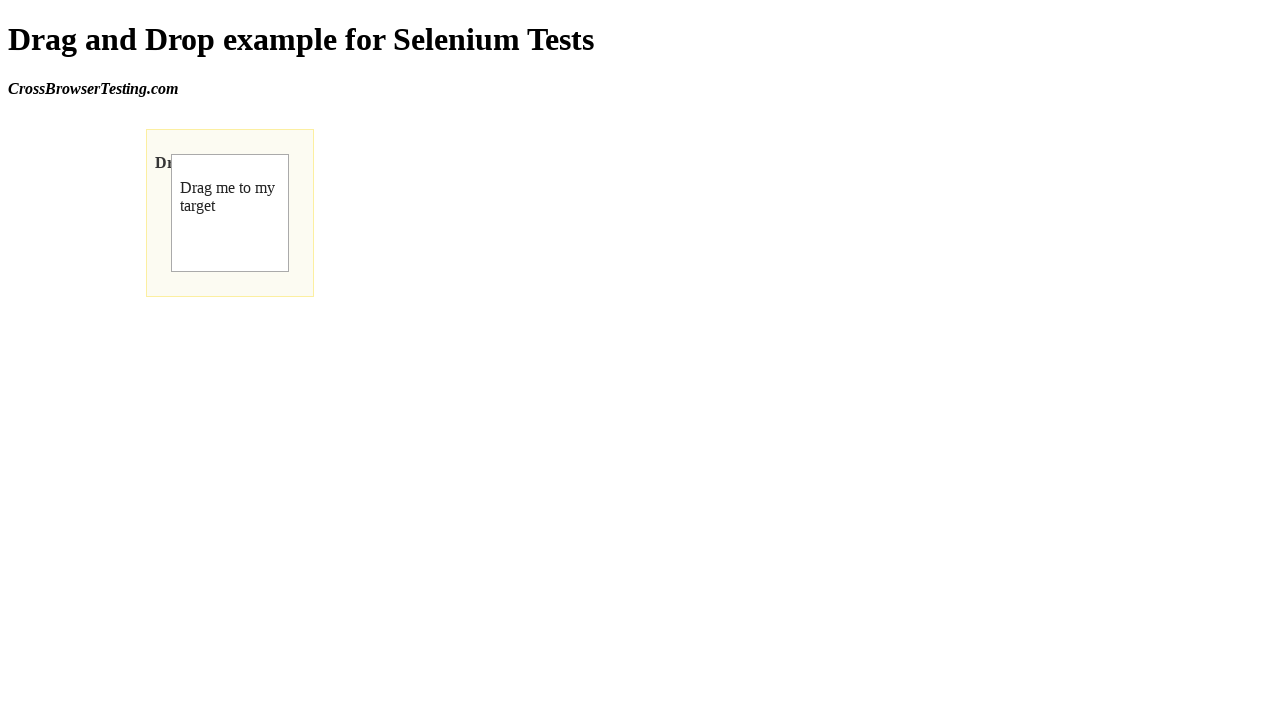

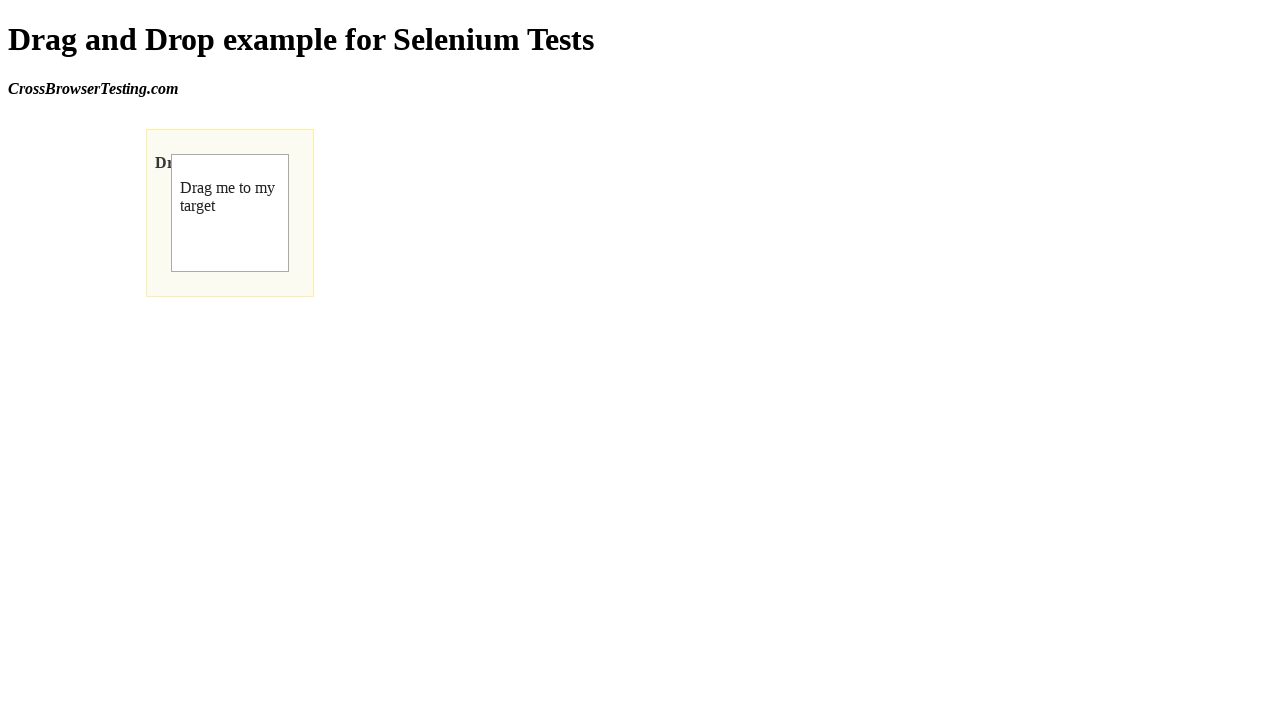